Tests frame interaction by switching between different frames and clicking elements within them

Starting URL: https://leafground.com/frame.xhtml

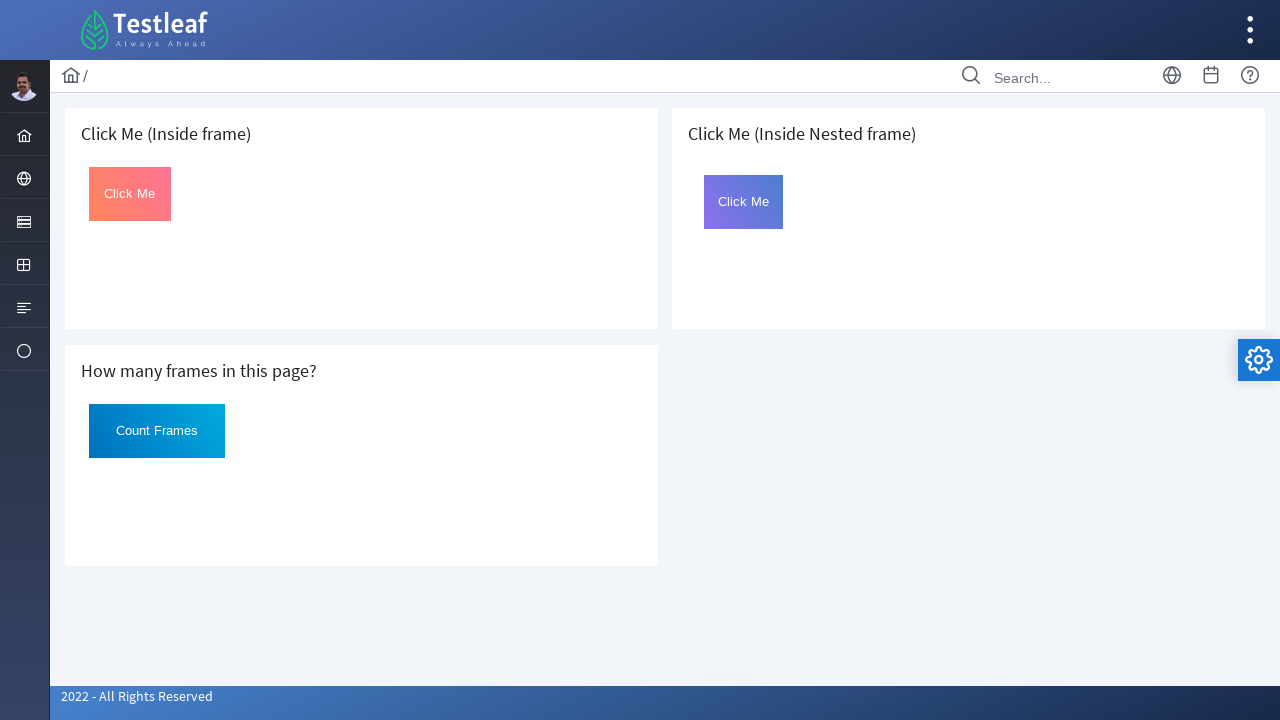

Located first iframe on page
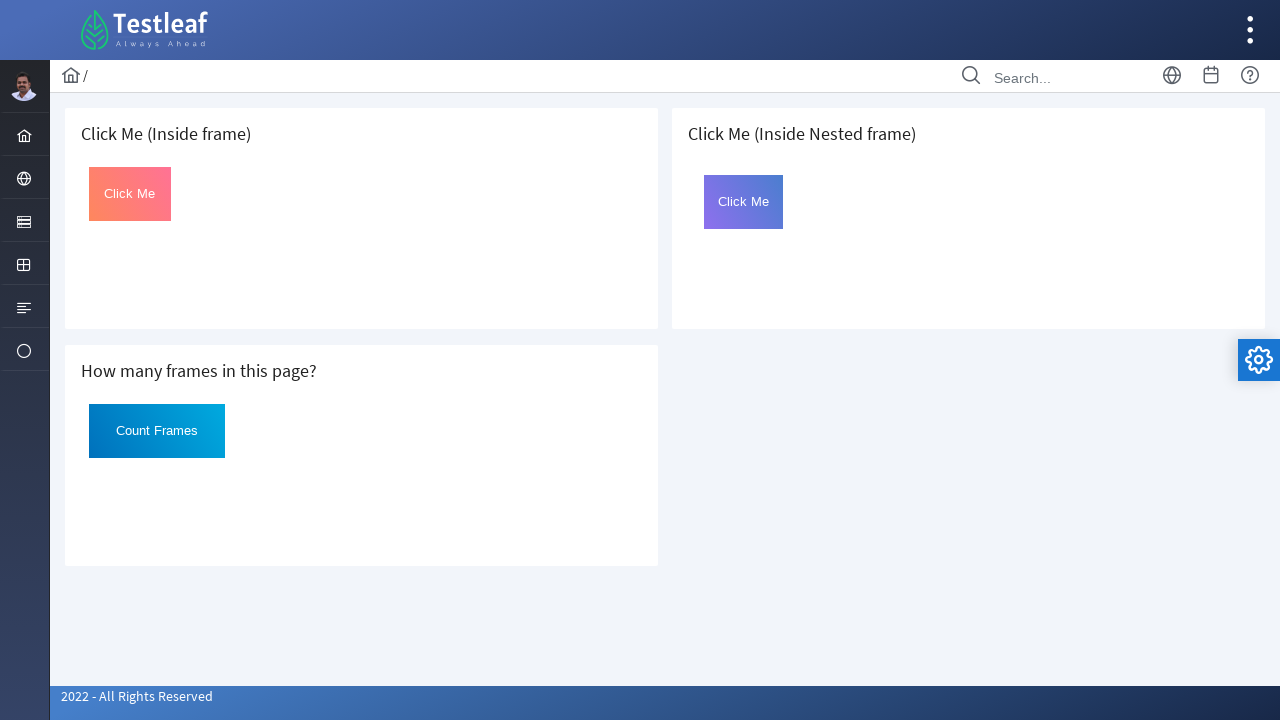

Clicked element with id 'Click' in first frame at (130, 194) on iframe >> nth=0 >> internal:control=enter-frame >> #Click
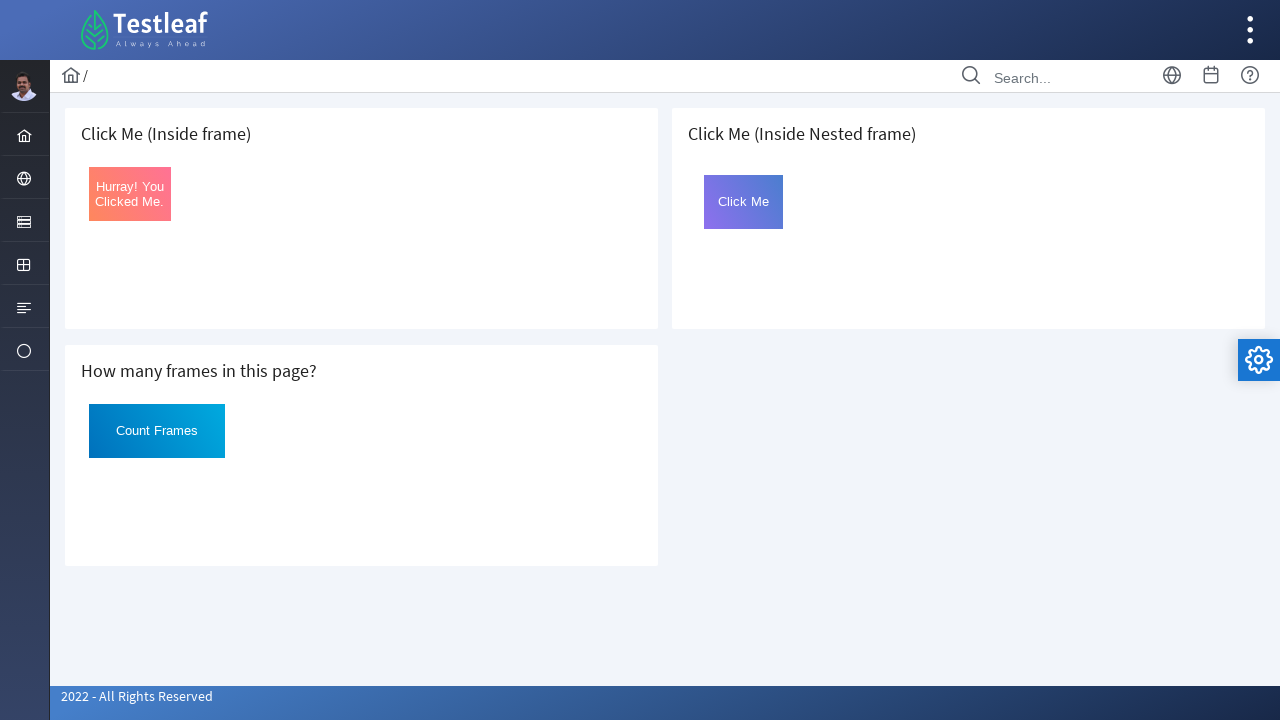

Located third iframe on page
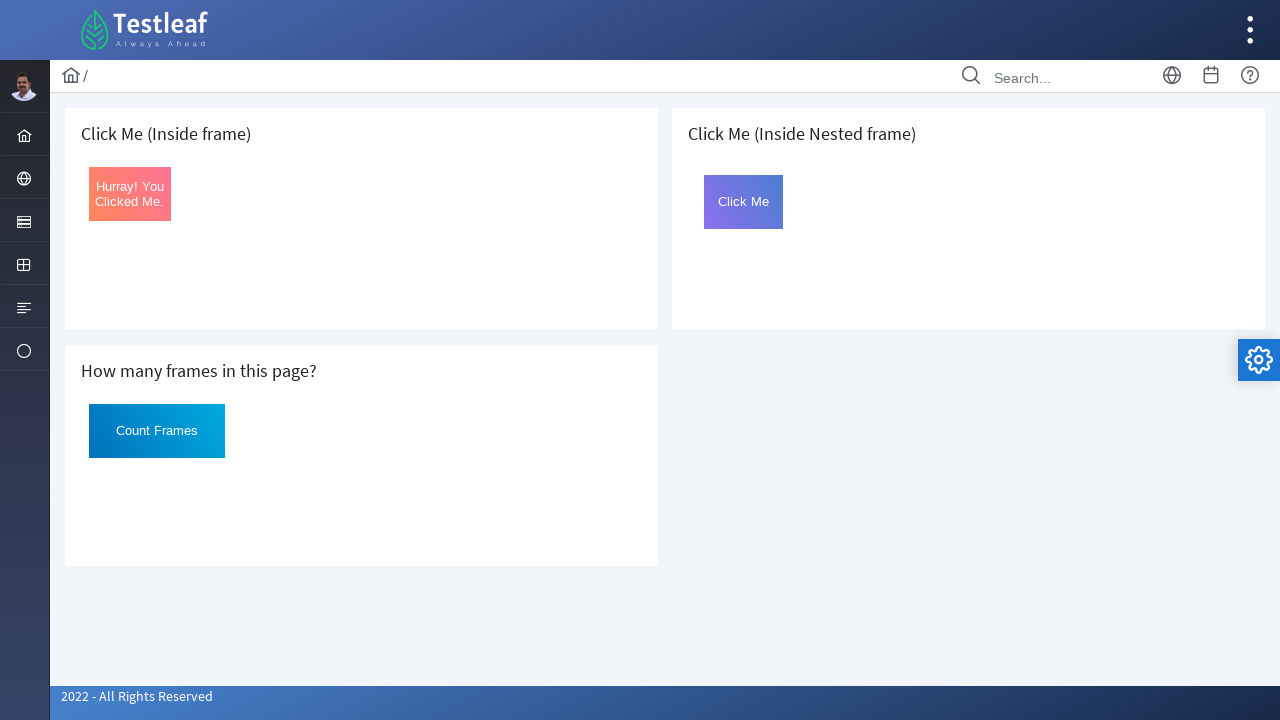

Located nested frame with name 'frame2' inside third iframe
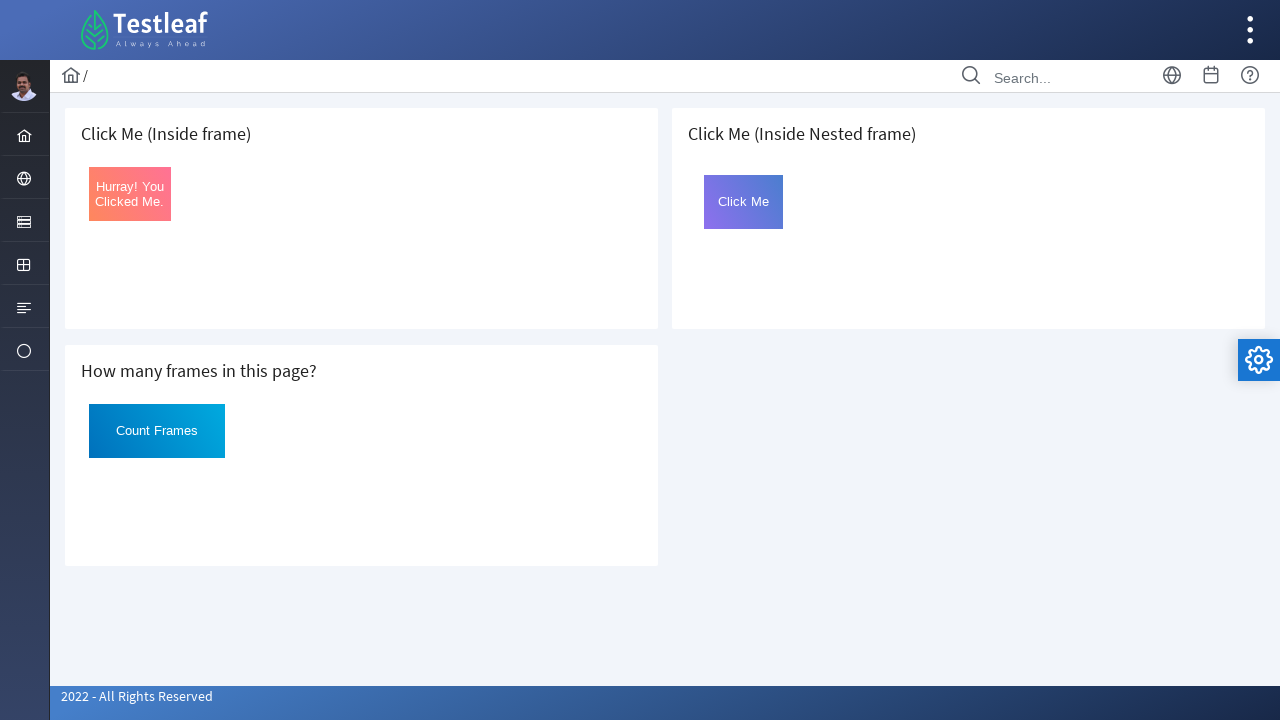

Clicked element with id 'Click' in nested frame2 at (744, 202) on iframe >> nth=2 >> internal:control=enter-frame >> iframe[name='frame2'] >> inte
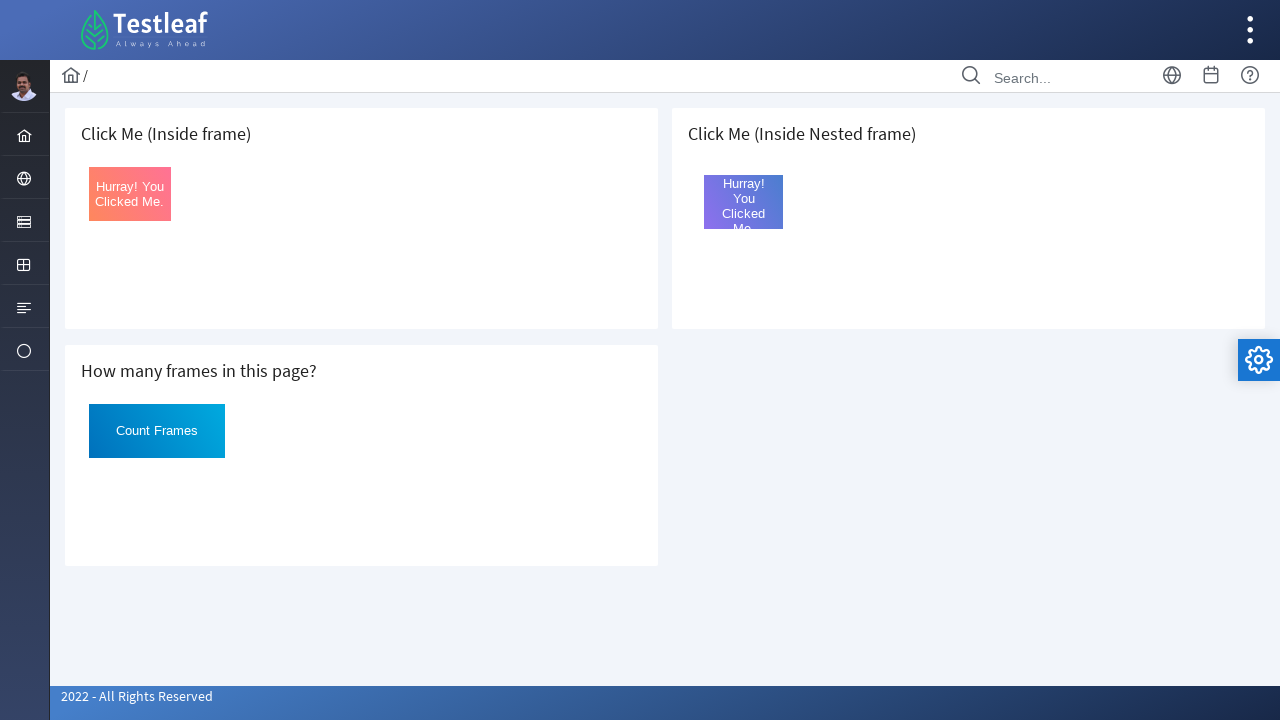

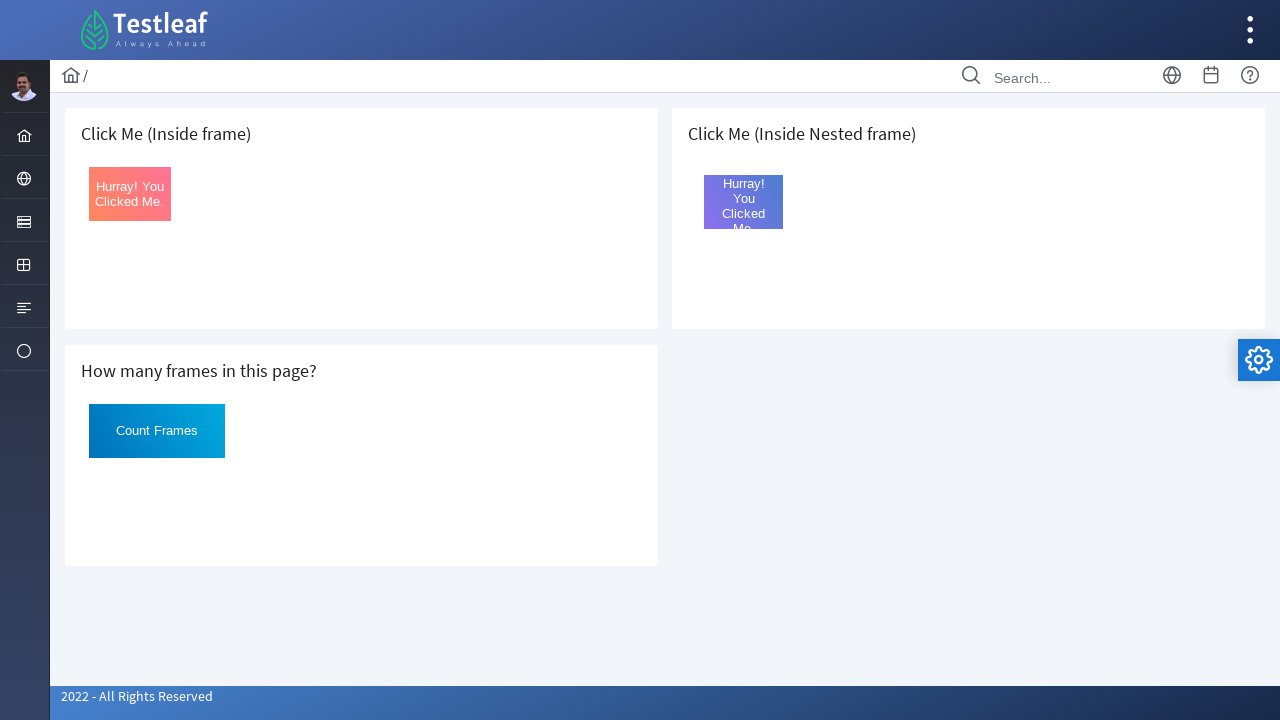